Tests clicking a link using partial link text matching on a public blog page to open a popup window

Starting URL: http://omayo.blogspot.com/

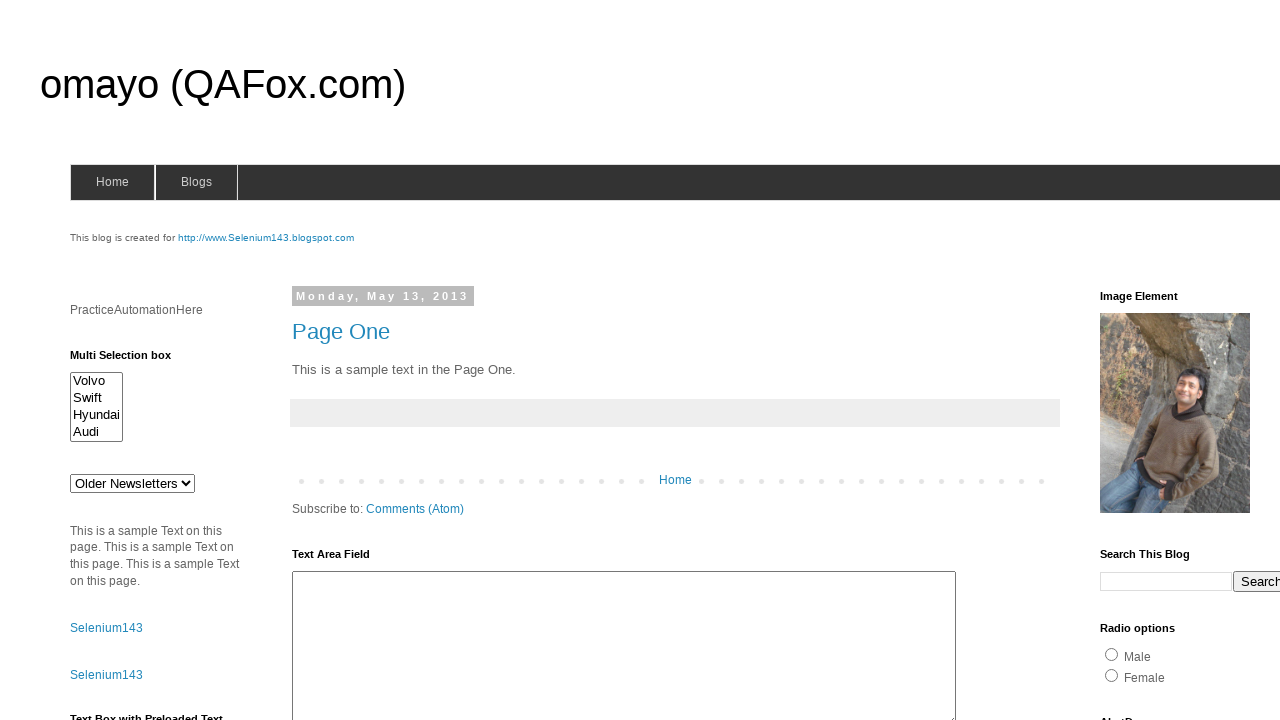

Navigated to http://omayo.blogspot.com/
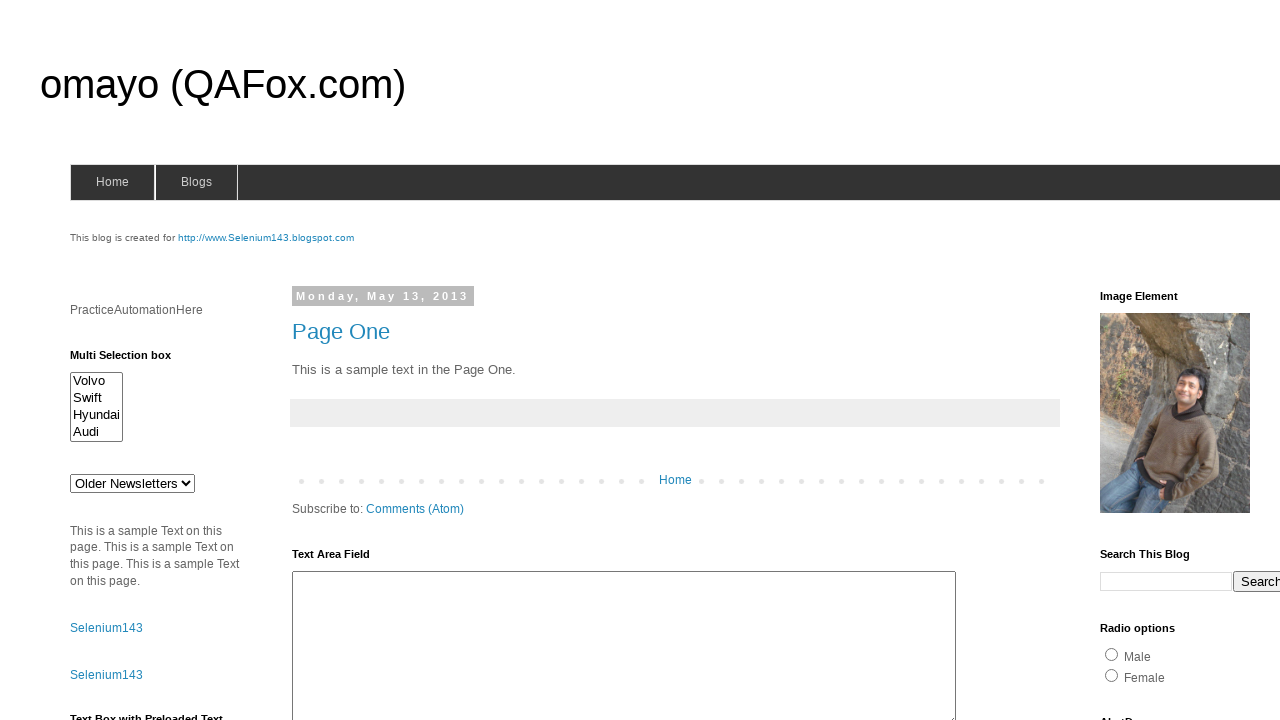

Clicked link with partial text 'open a popup window' to open popup window at (132, 360) on a:has-text('open a popup window')
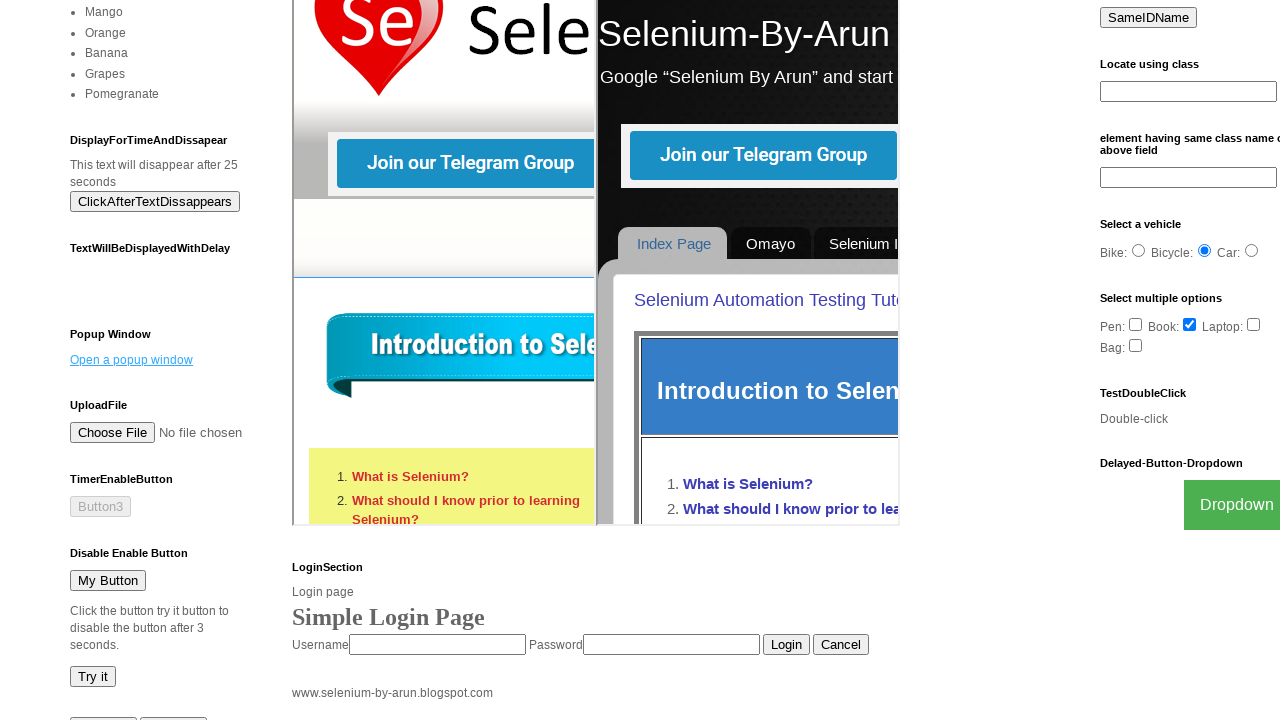

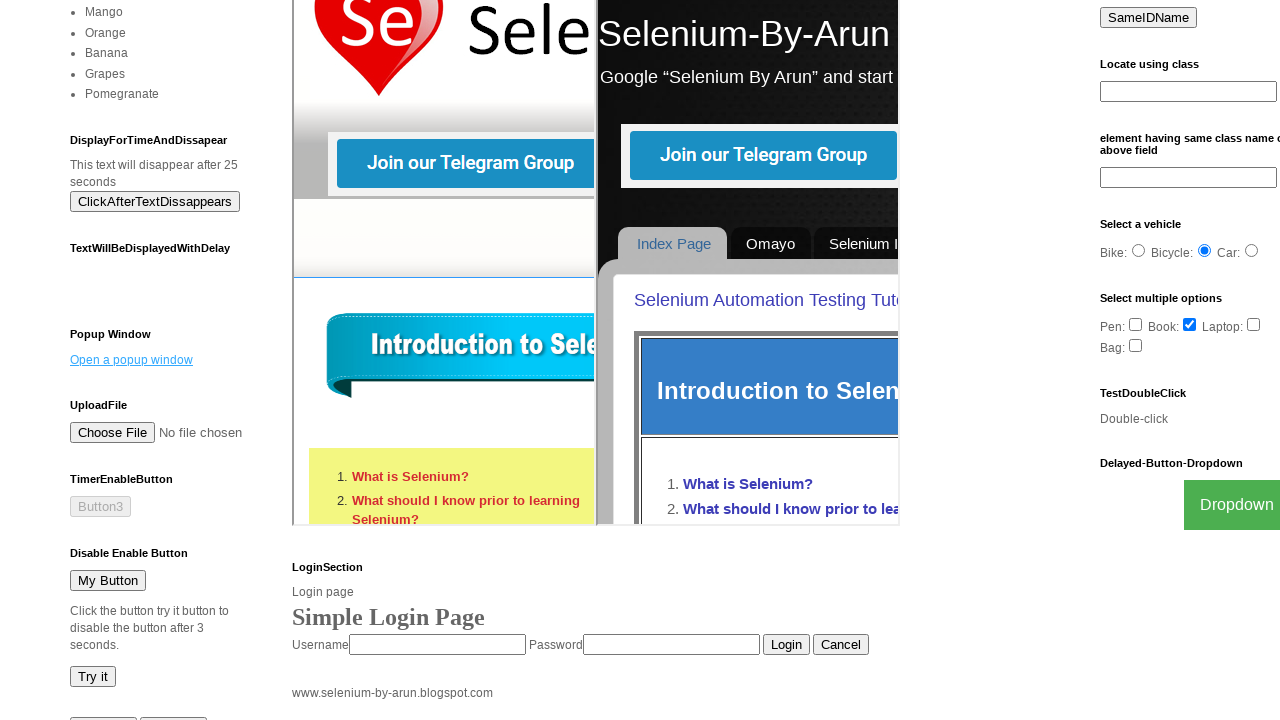